Tests dynamic content loading by clicking a start button and waiting for content to appear after loading completes

Starting URL: http://the-internet.herokuapp.com/dynamic_loading/1

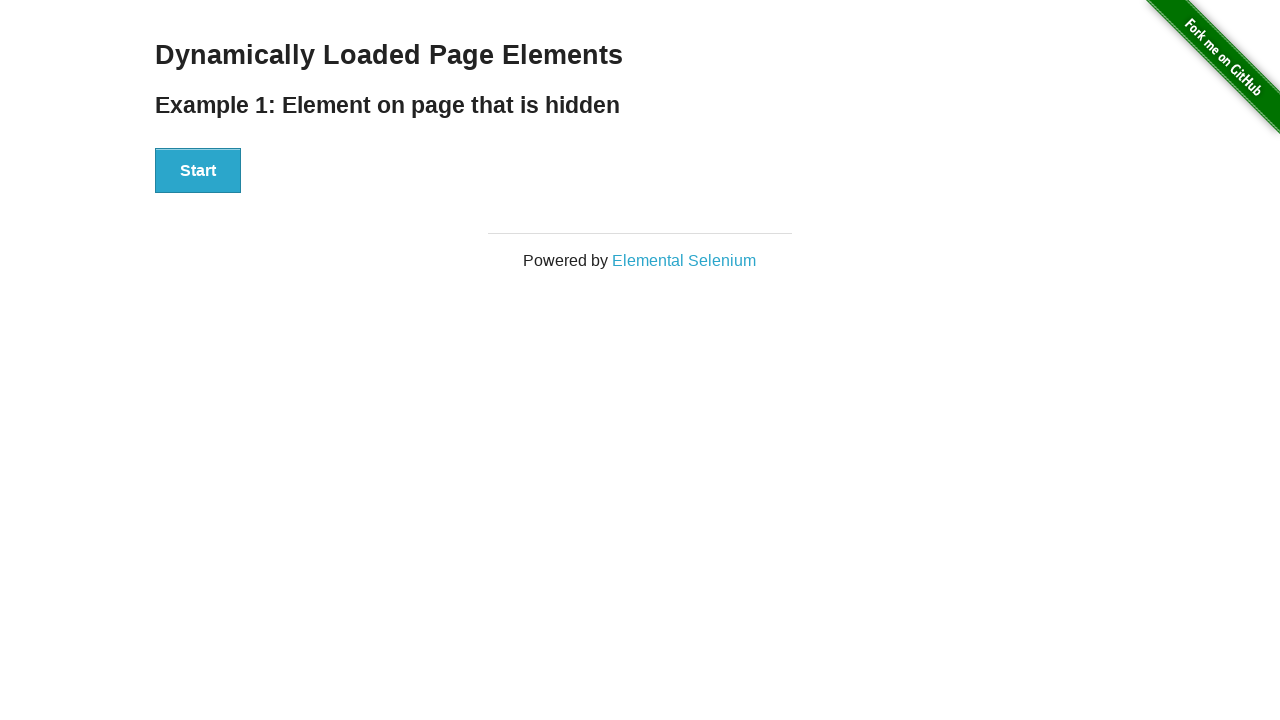

Clicked start button to begin dynamic content loading at (198, 171) on xpath=//*[@id='start']/button
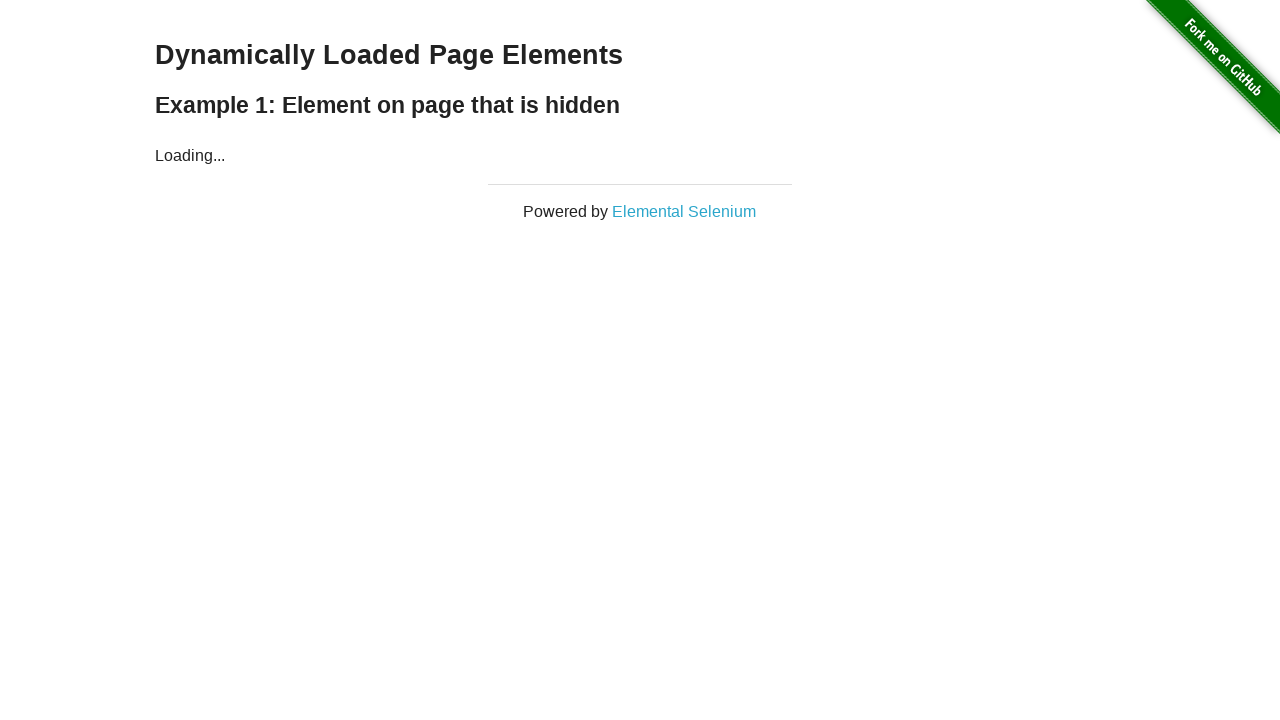

Loading indicator disappeared - dynamic content finished loading
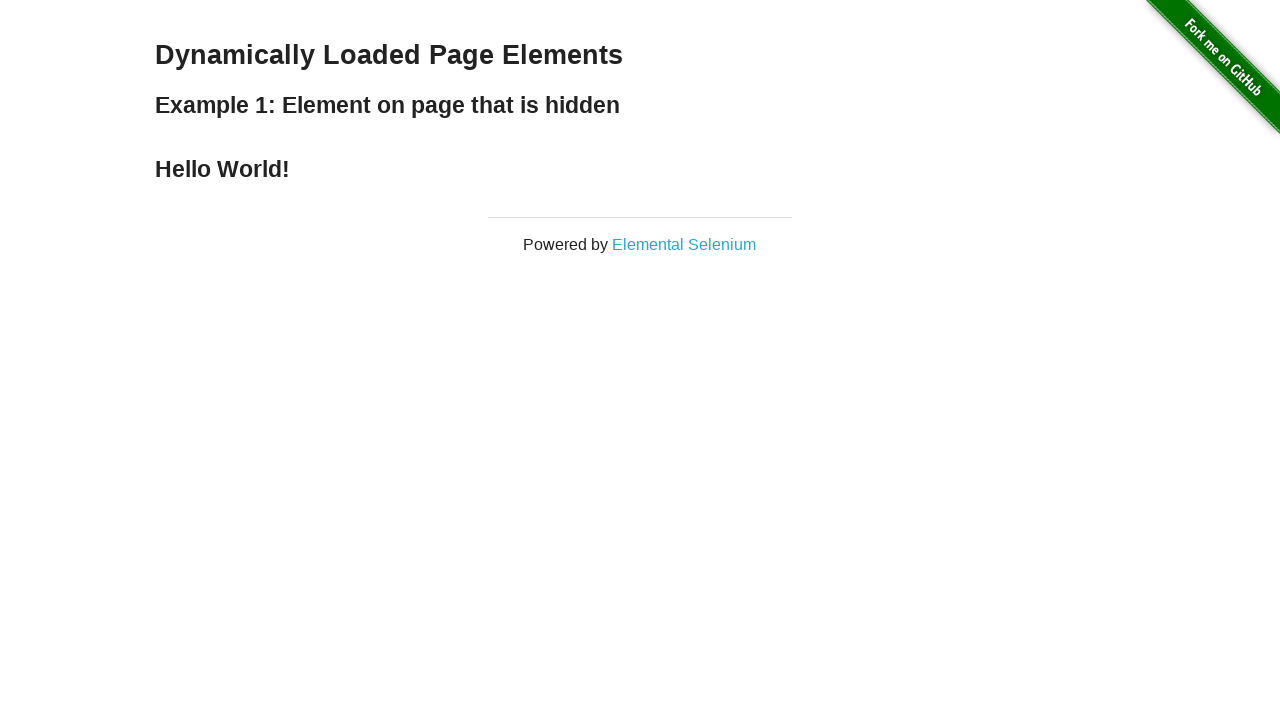

Retrieved result text after loading completed
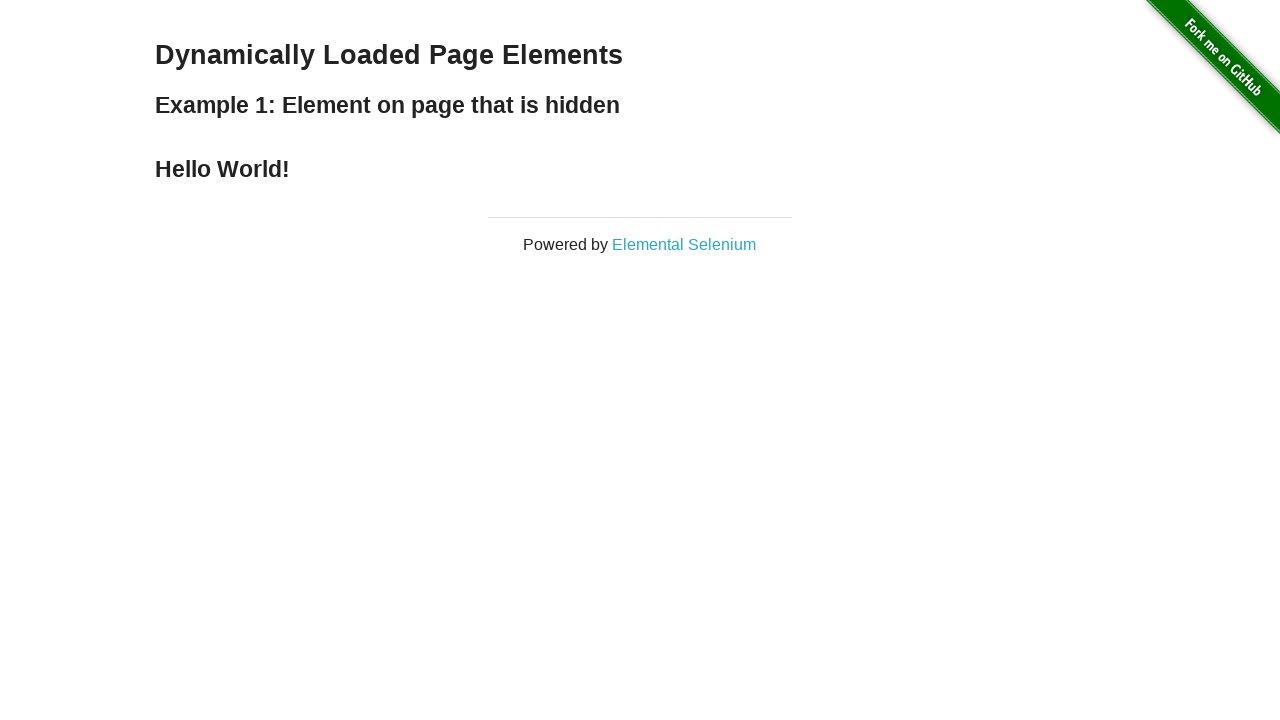

Printed result text: Hello World!
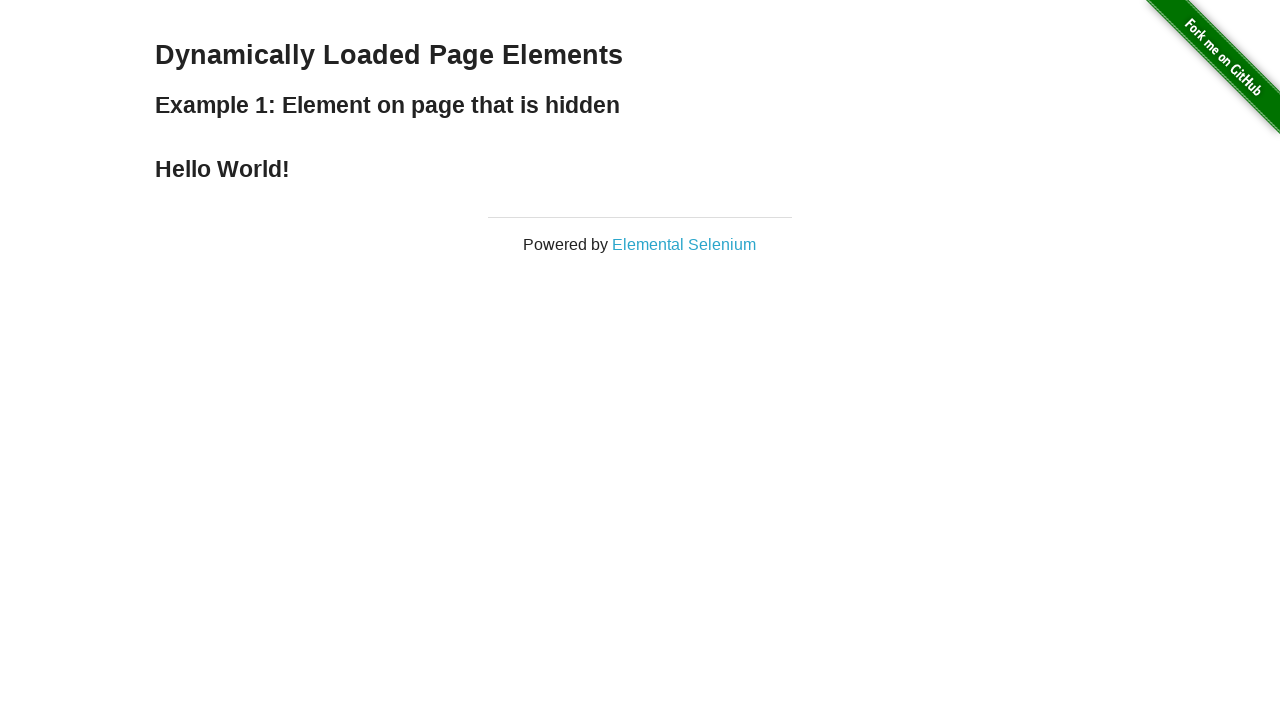

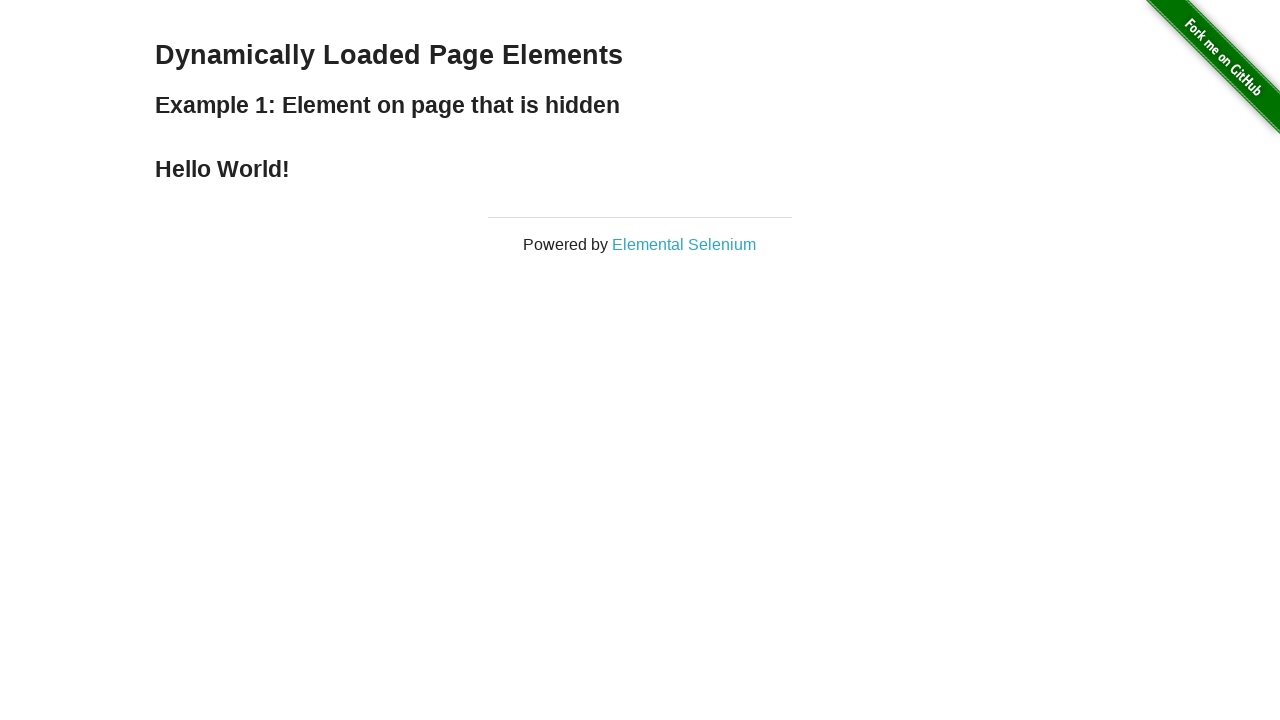